Tests marking all todo items as completed using the toggle-all checkbox

Starting URL: https://demo.playwright.dev/todomvc

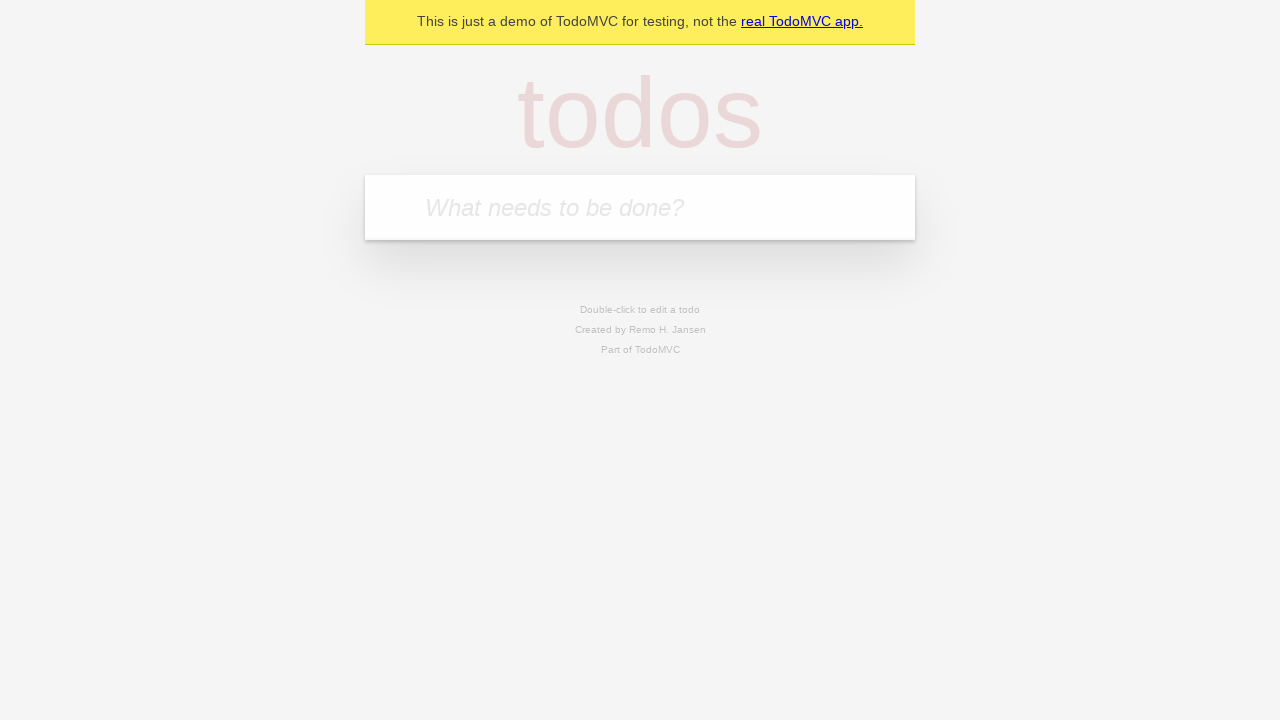

Navigated to TodoMVC demo application
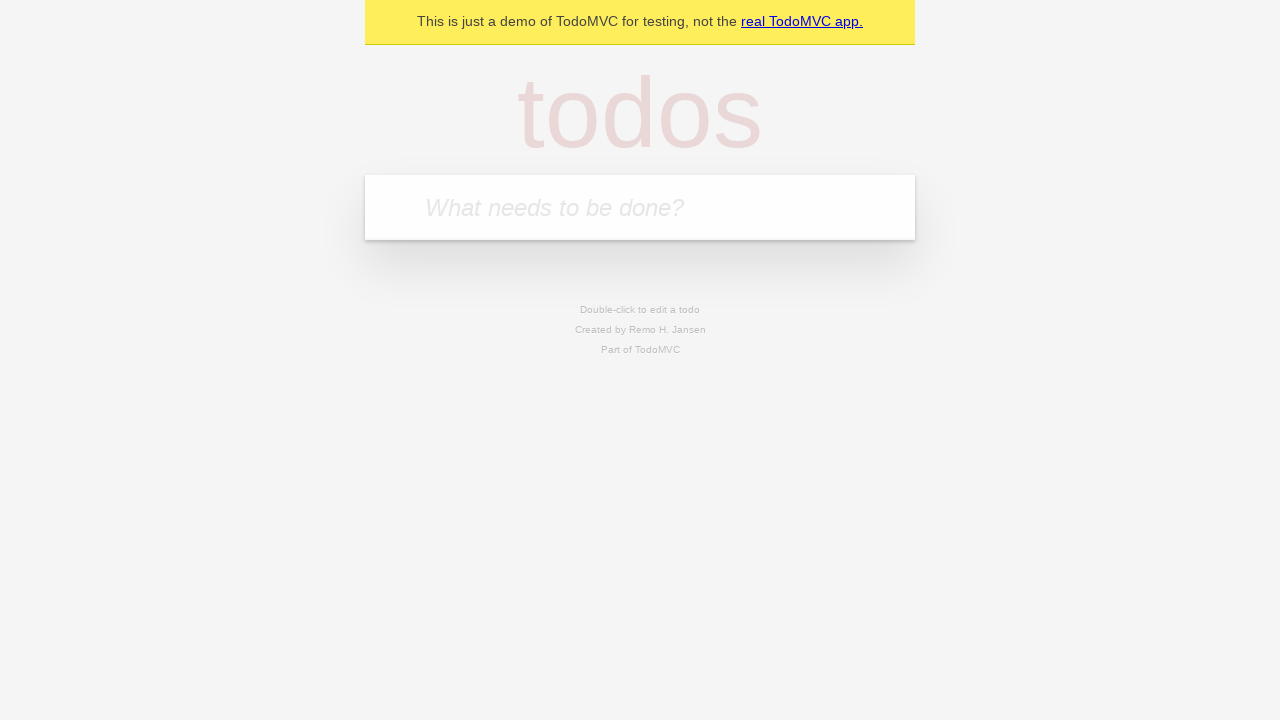

Located the new todo input field
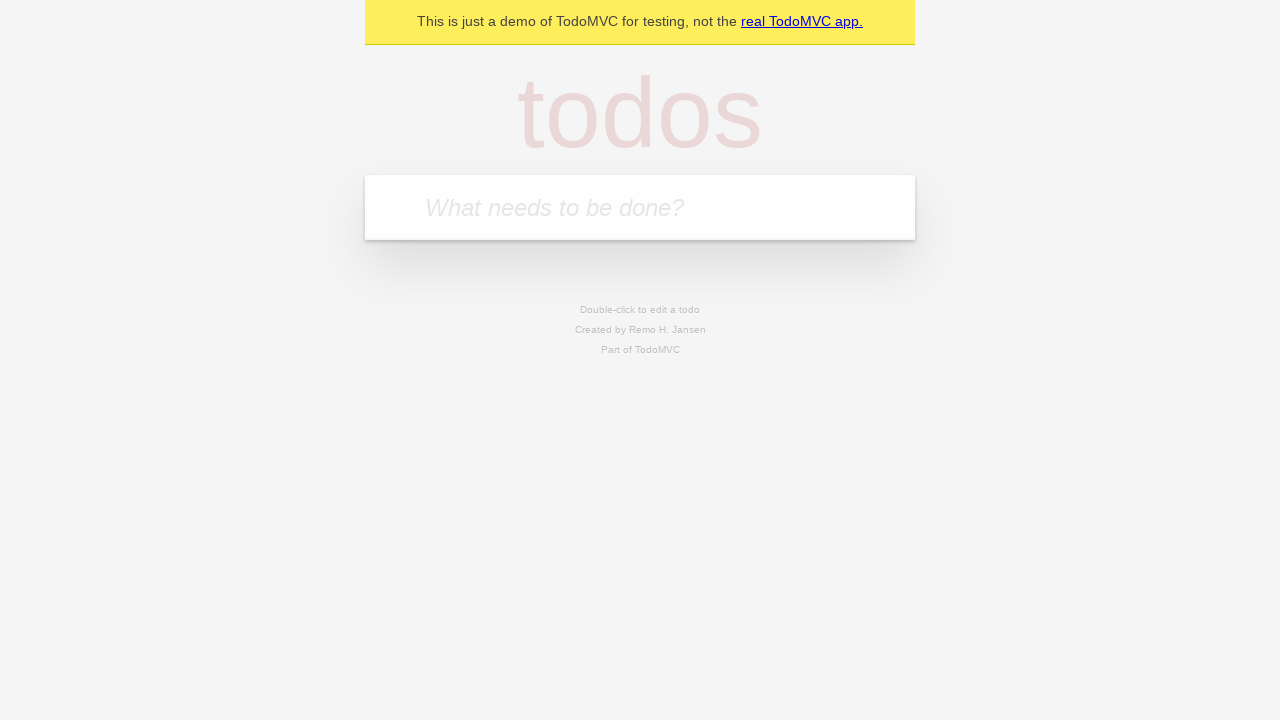

Filled todo input with 'buy some cheese' on internal:attr=[placeholder="What needs to be done?"i]
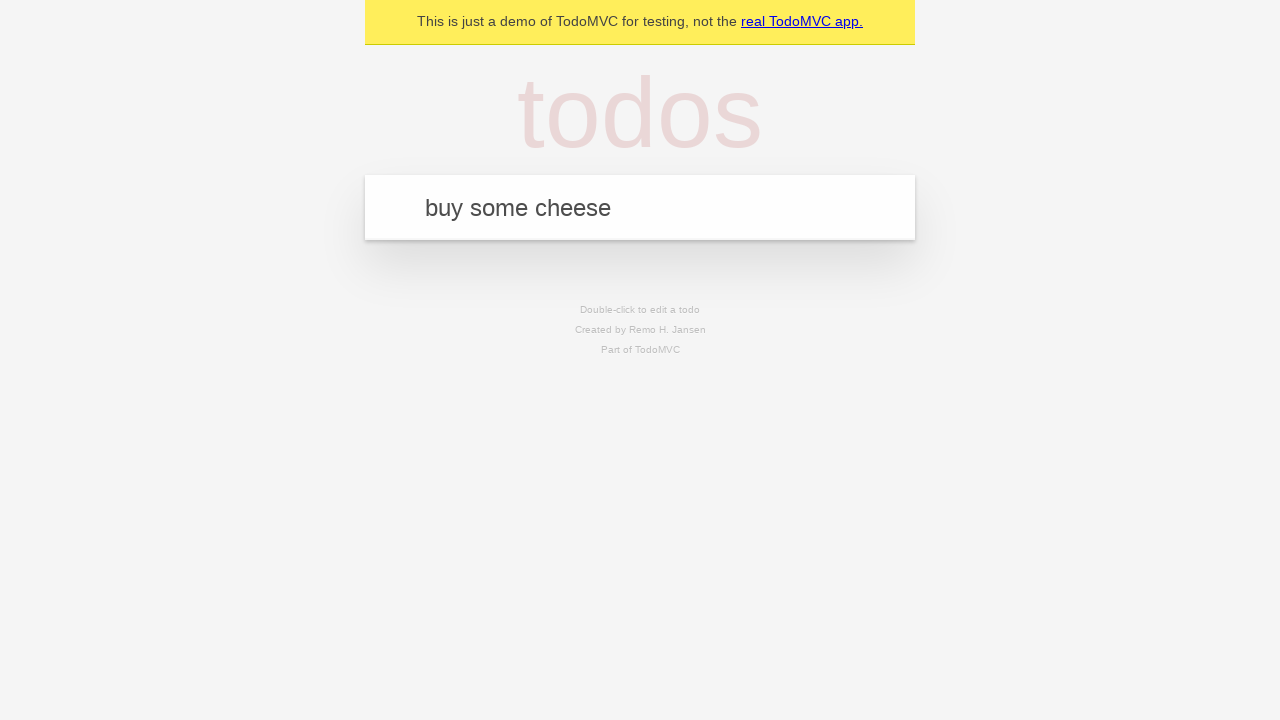

Pressed Enter to create todo item 'buy some cheese' on internal:attr=[placeholder="What needs to be done?"i]
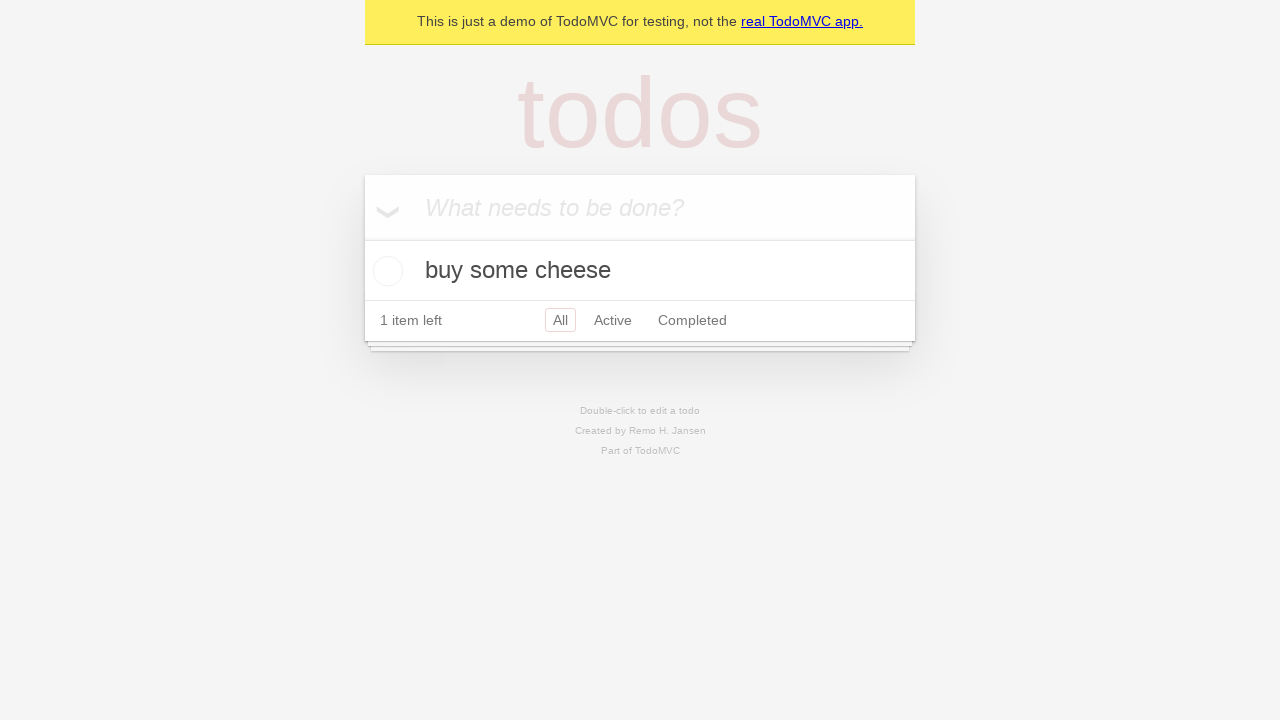

Filled todo input with 'feed the cat' on internal:attr=[placeholder="What needs to be done?"i]
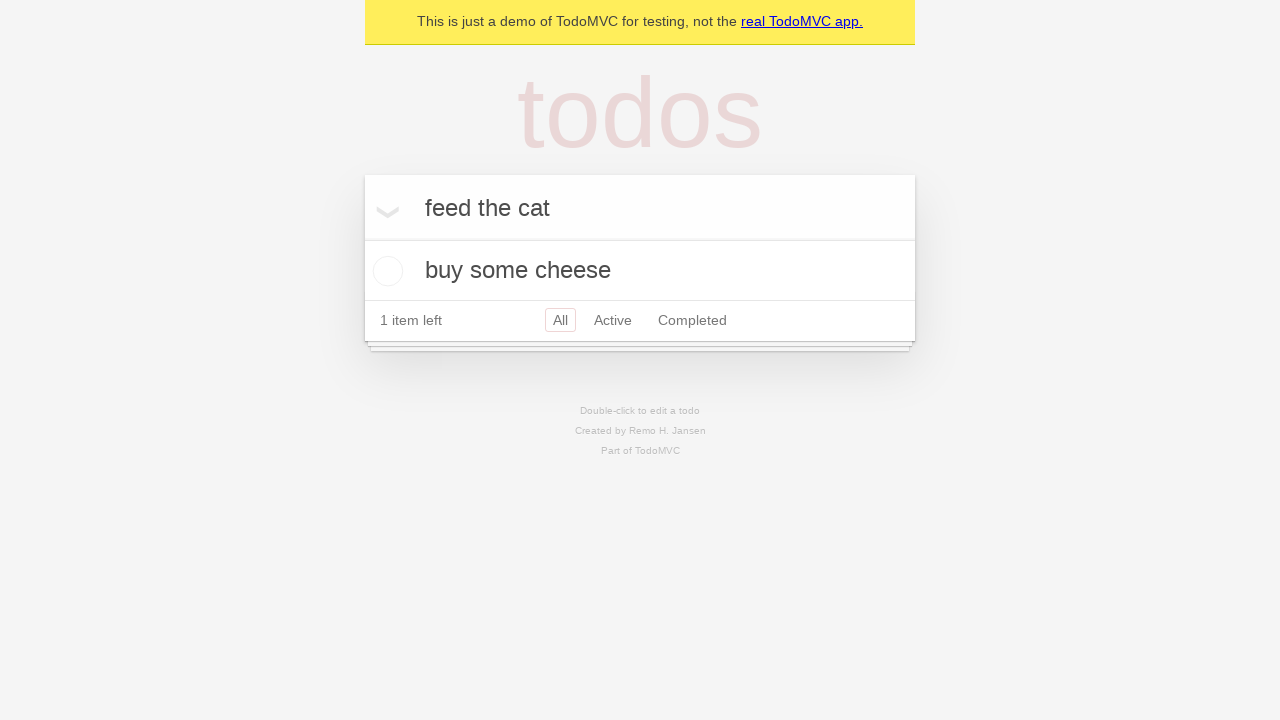

Pressed Enter to create todo item 'feed the cat' on internal:attr=[placeholder="What needs to be done?"i]
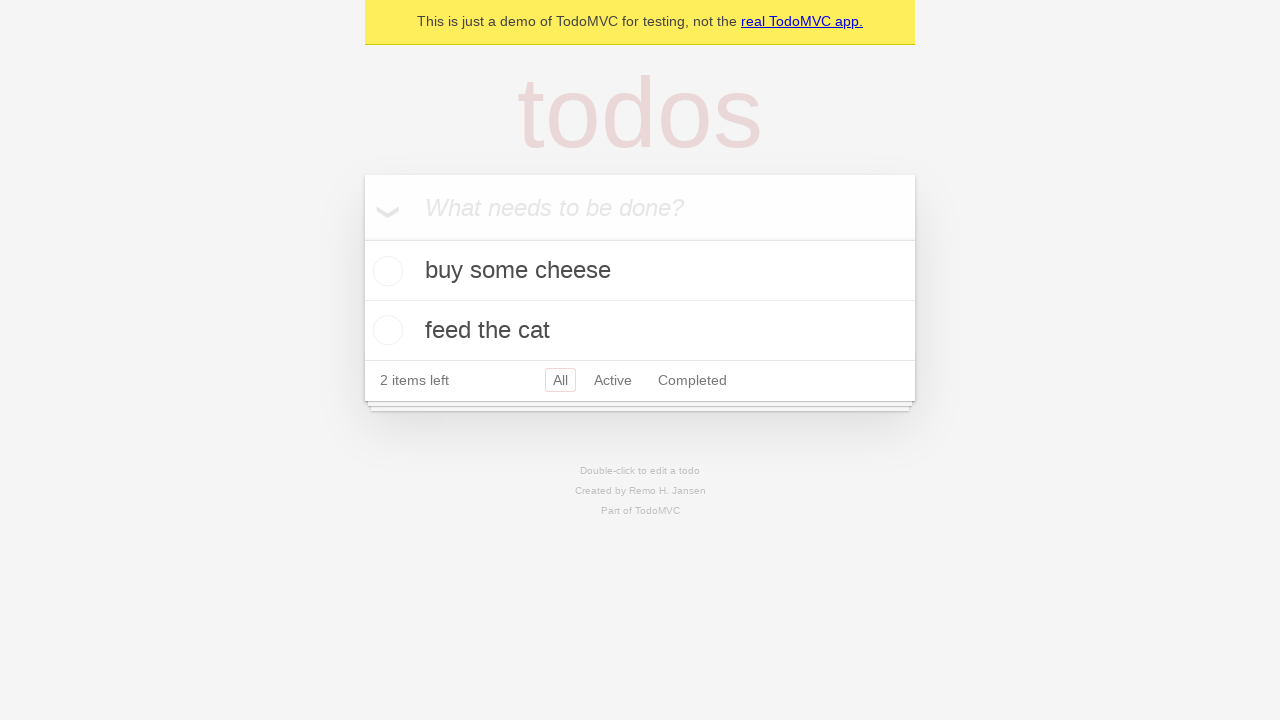

Filled todo input with 'book a doctors appointment' on internal:attr=[placeholder="What needs to be done?"i]
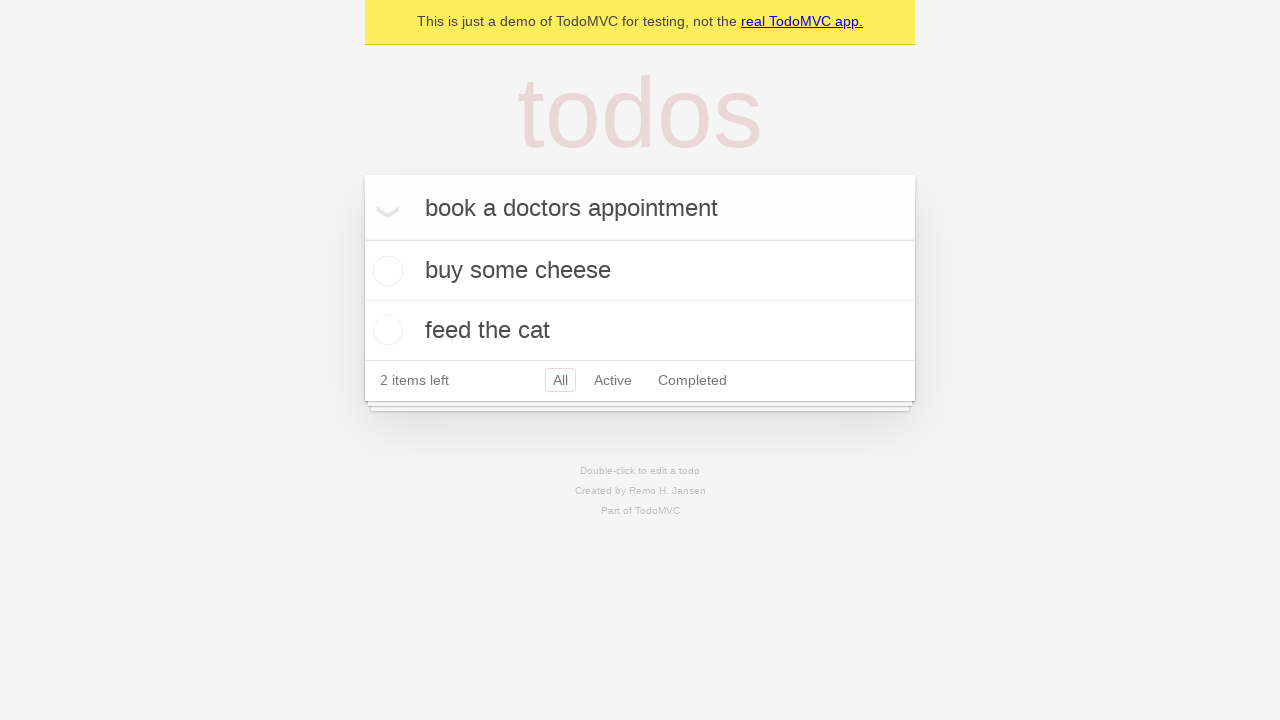

Pressed Enter to create todo item 'book a doctors appointment' on internal:attr=[placeholder="What needs to be done?"i]
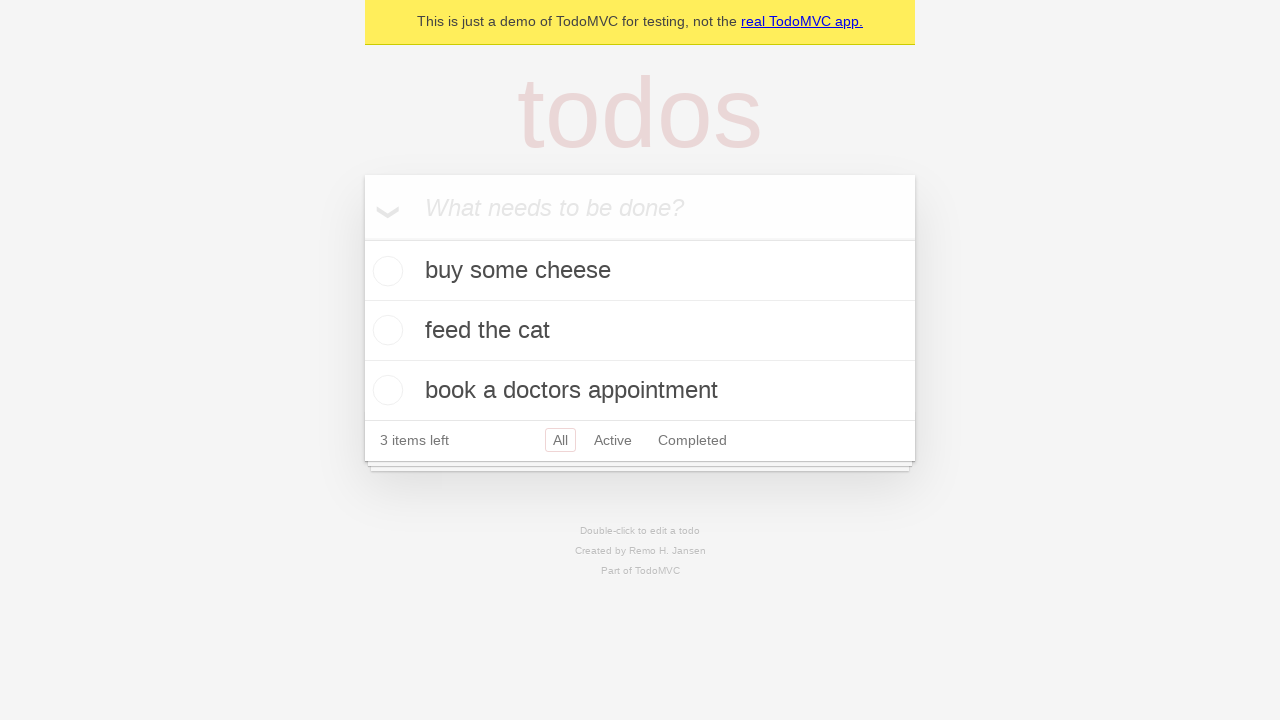

Clicked the 'Mark all as complete' checkbox to mark all todos as completed at (362, 238) on internal:label="Mark all as complete"i
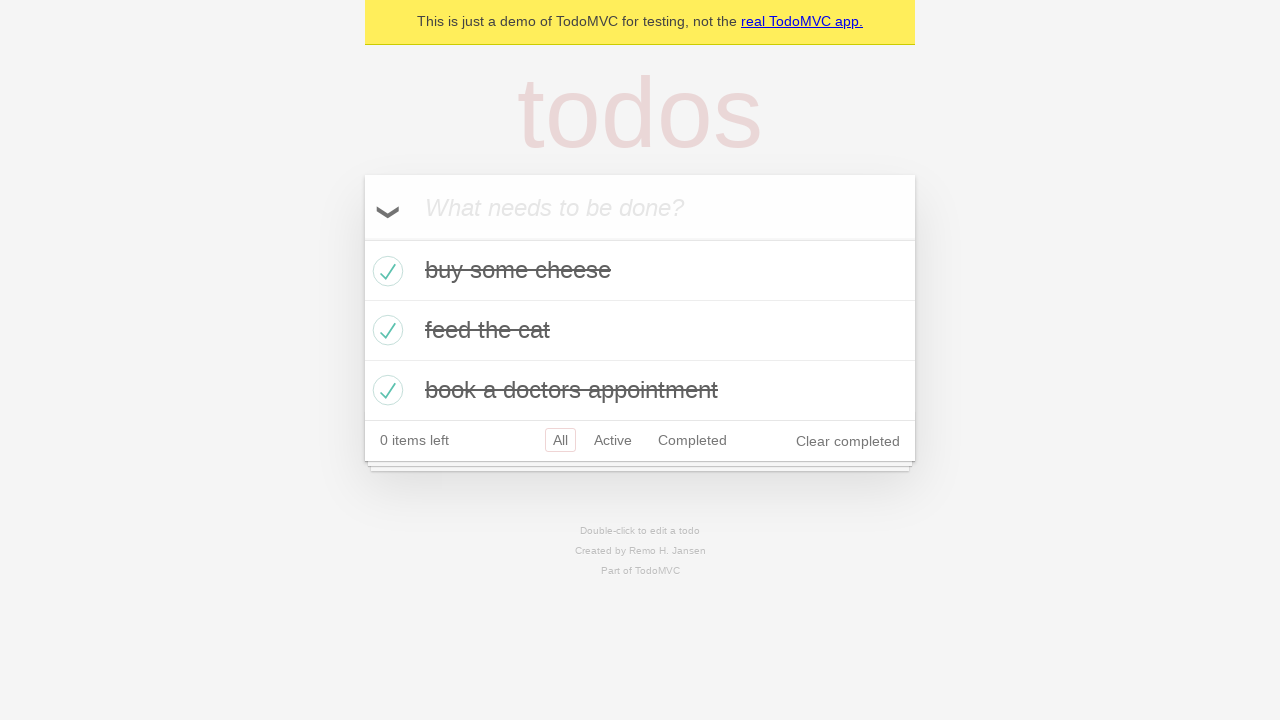

Verified that all todo items are now marked as completed
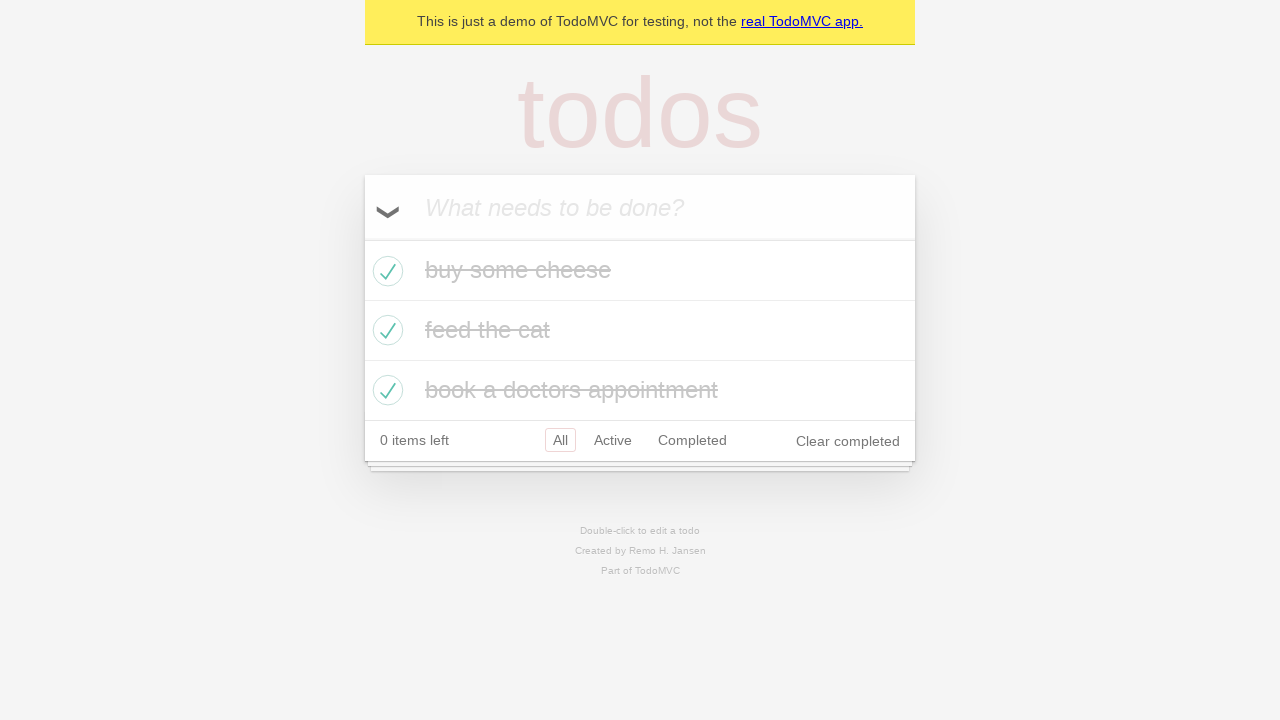

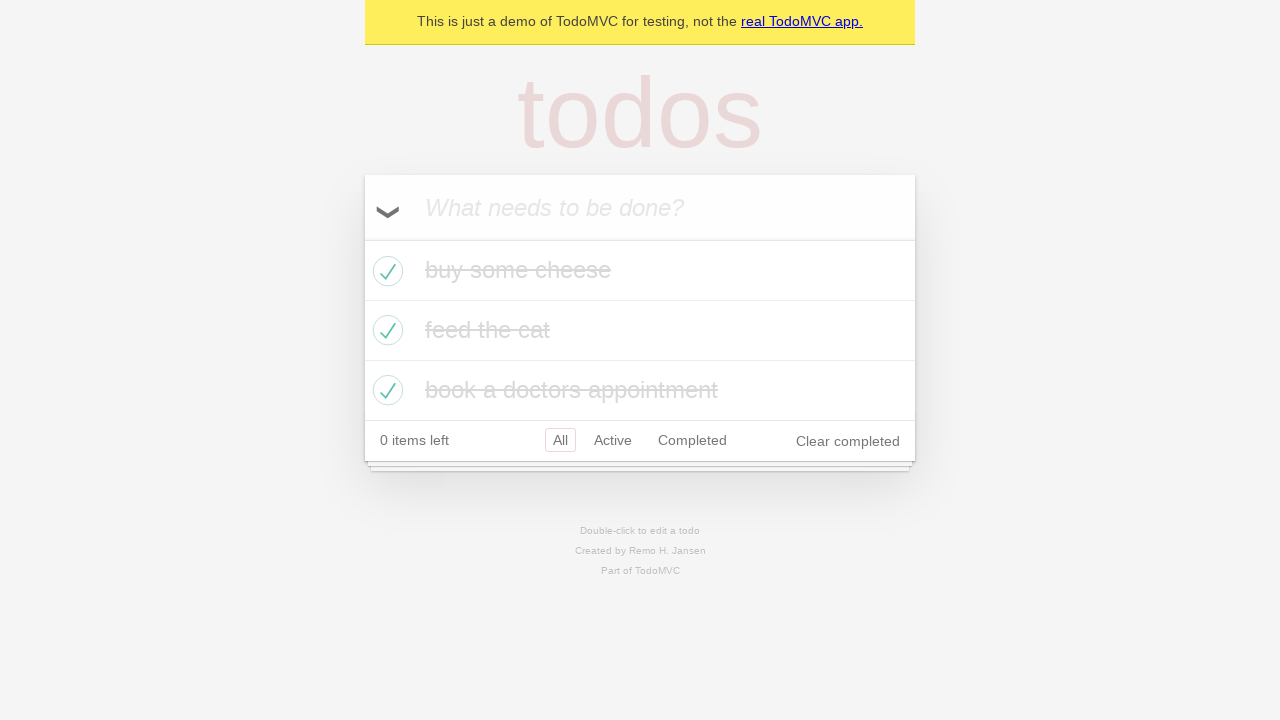